Tests right-click (context click) functionality by right-clicking on an element and verifying the status changes to "context-clicked"

Starting URL: https://awesomeqa.com/selenium/mouse_interaction.html

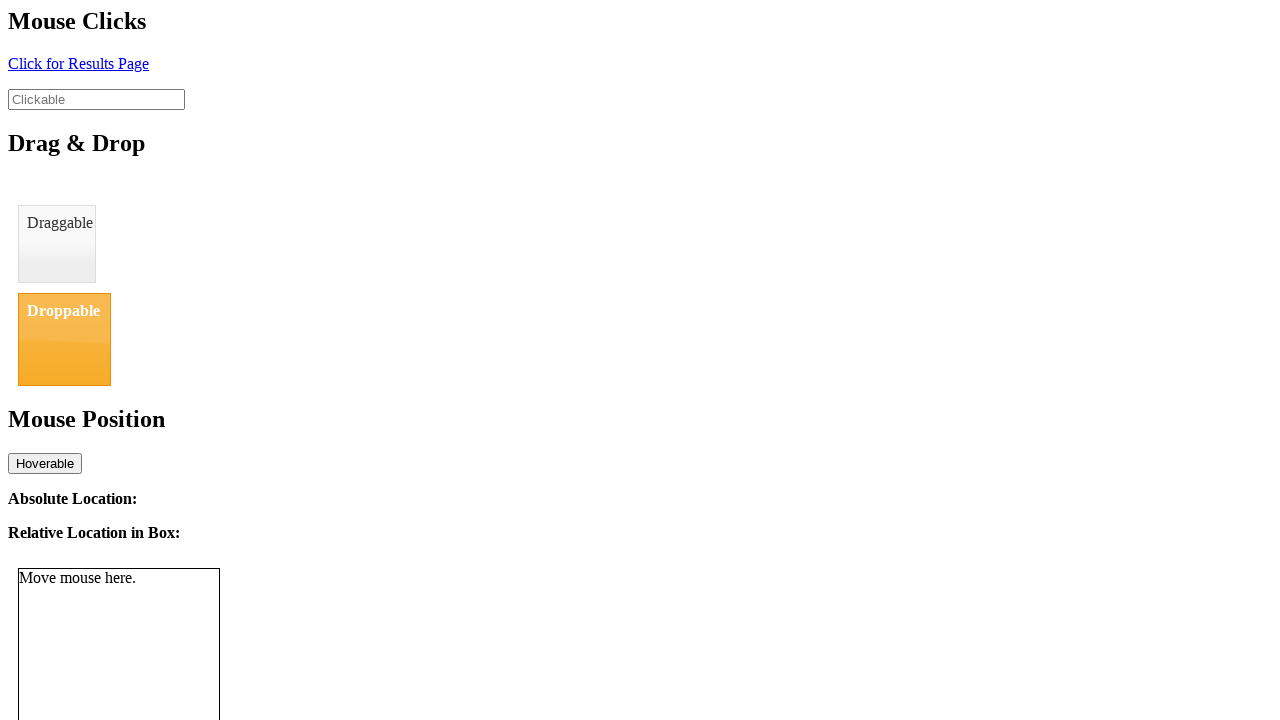

Right-clicked on the clickable element at (96, 99) on #clickable
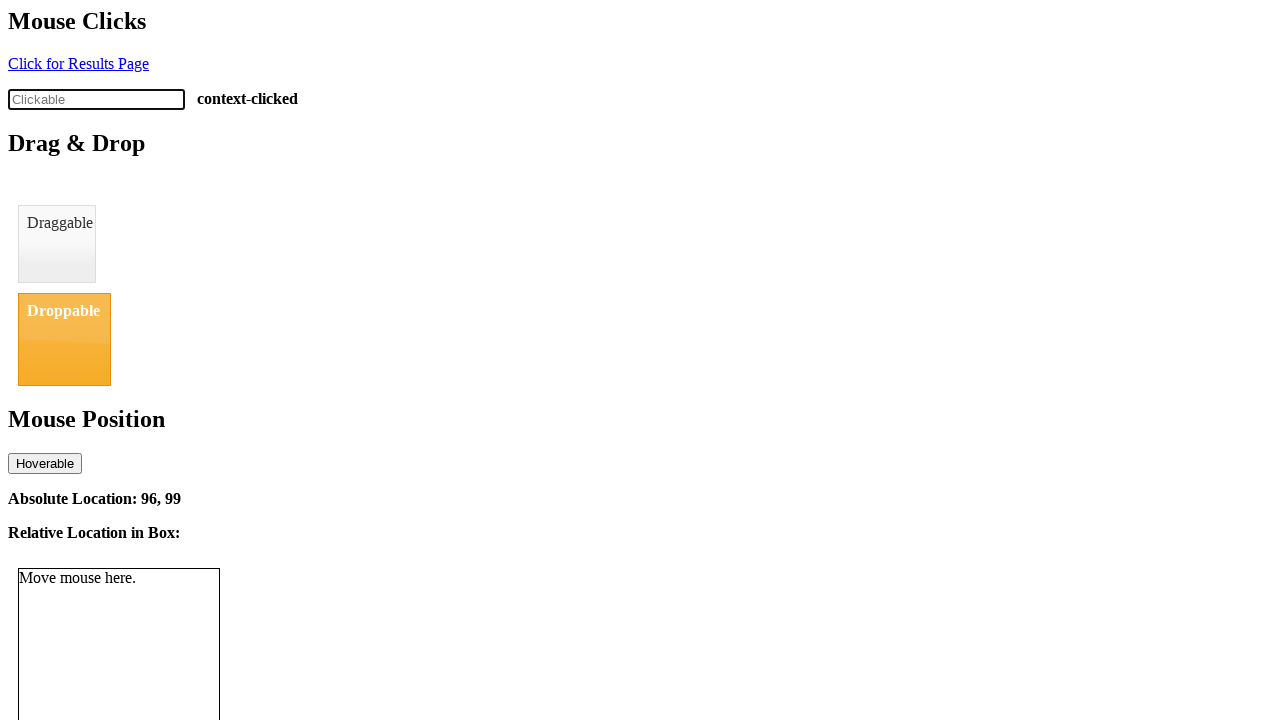

Verified that click status changed to 'context-clicked'
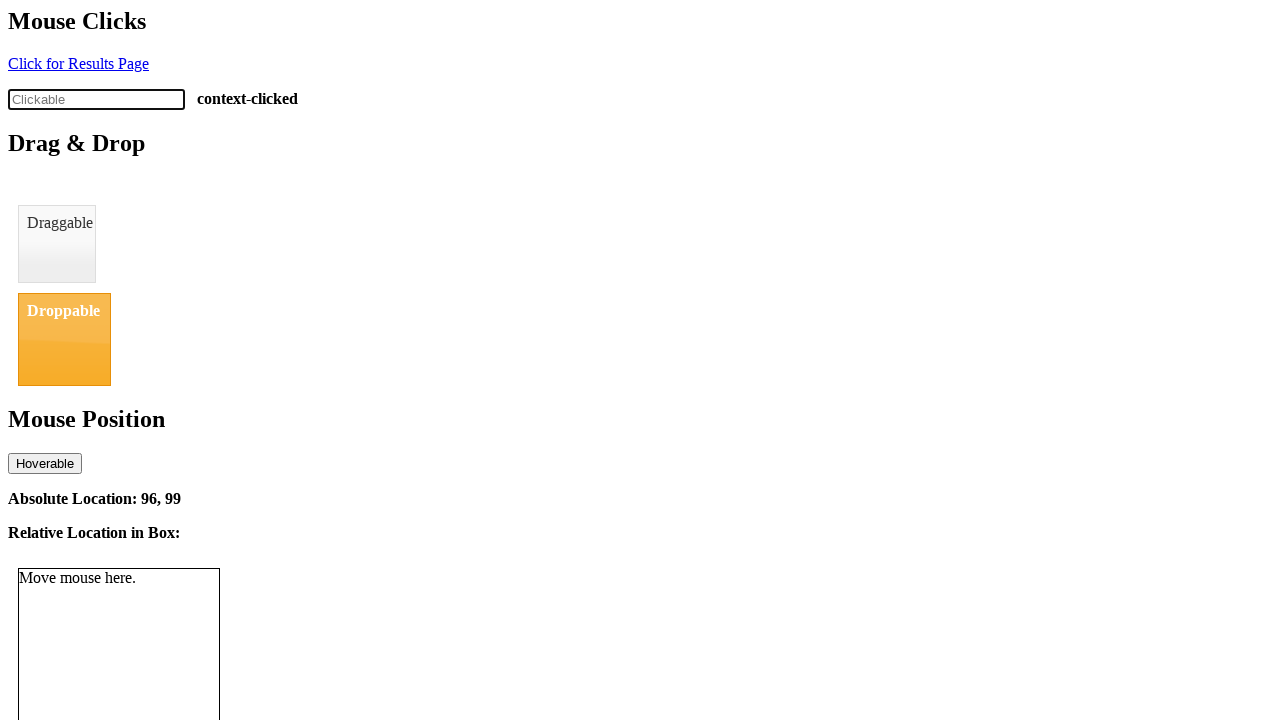

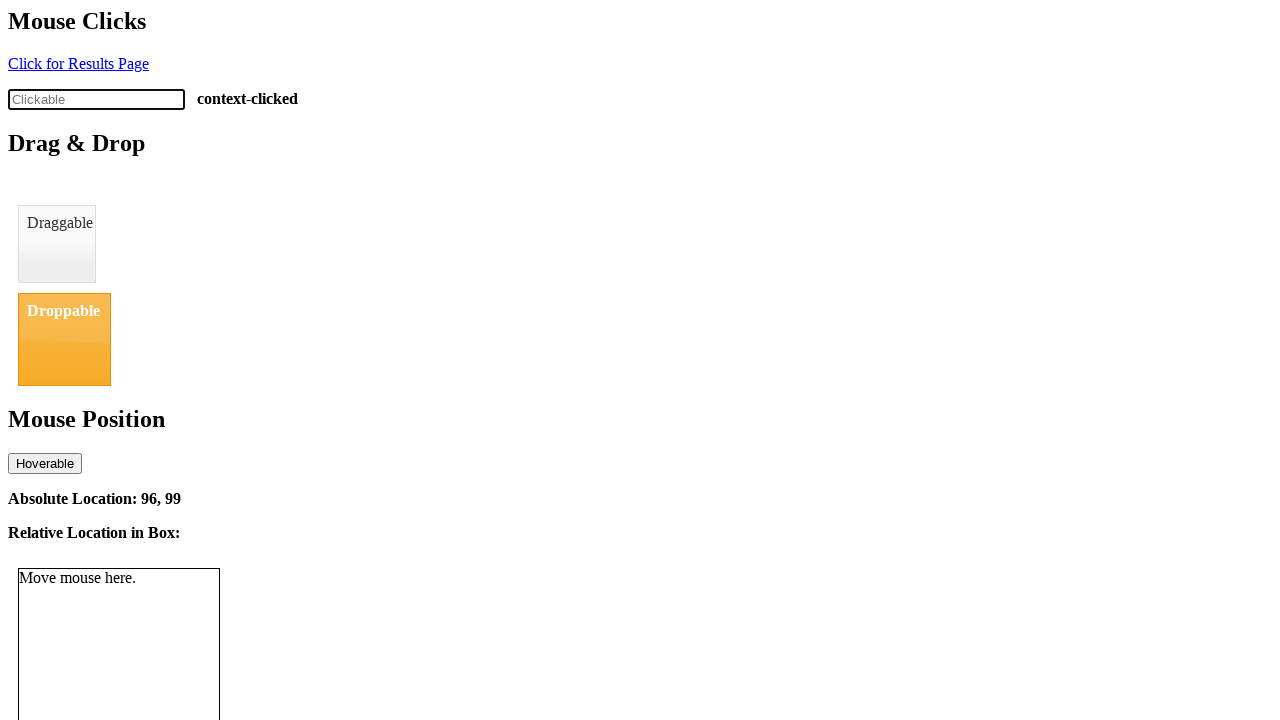